Tests the Automation Exercise website by verifying the number of links on the homepage and navigating to the Products page

Starting URL: https://www.automationexercise.com/

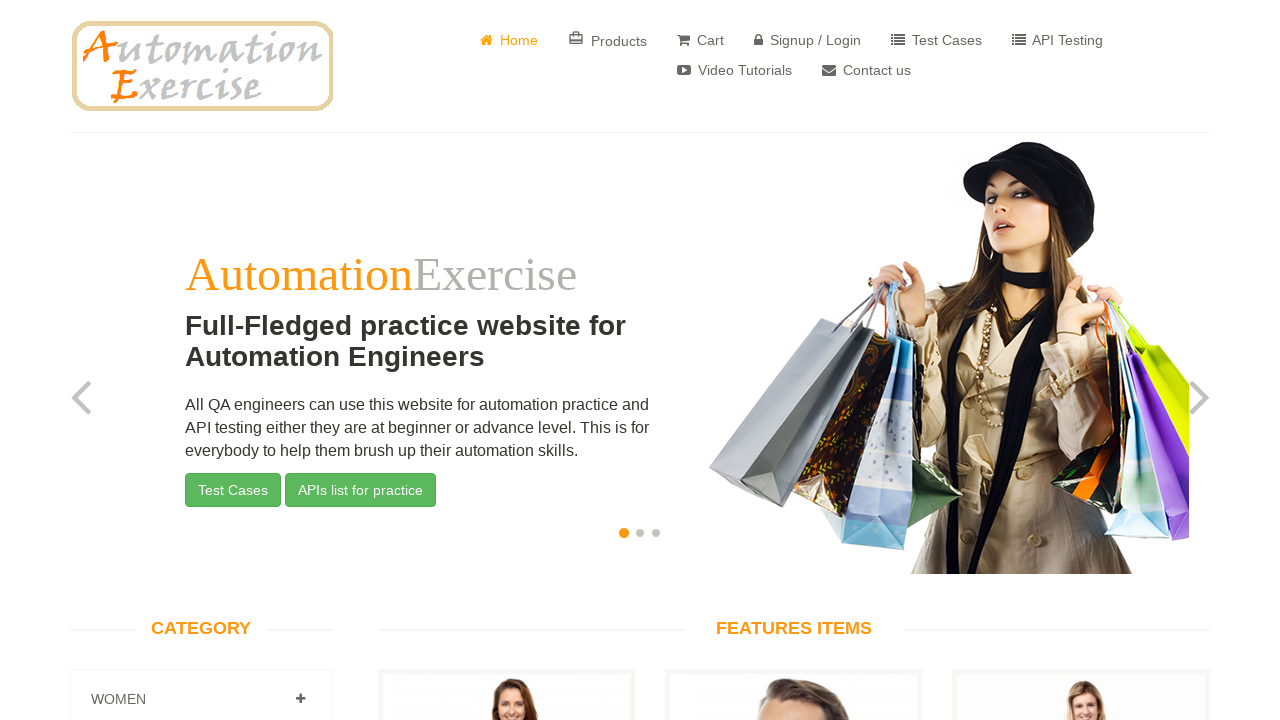

Waited for links to load on homepage
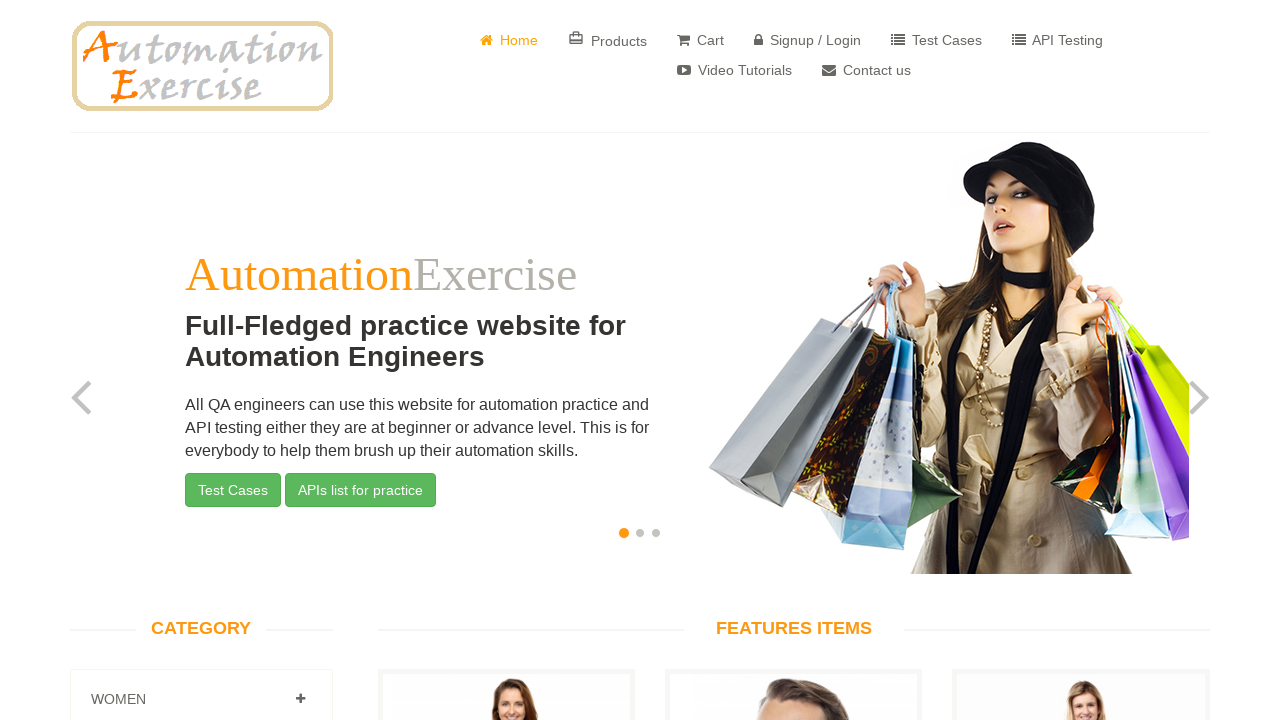

Retrieved all links from the page
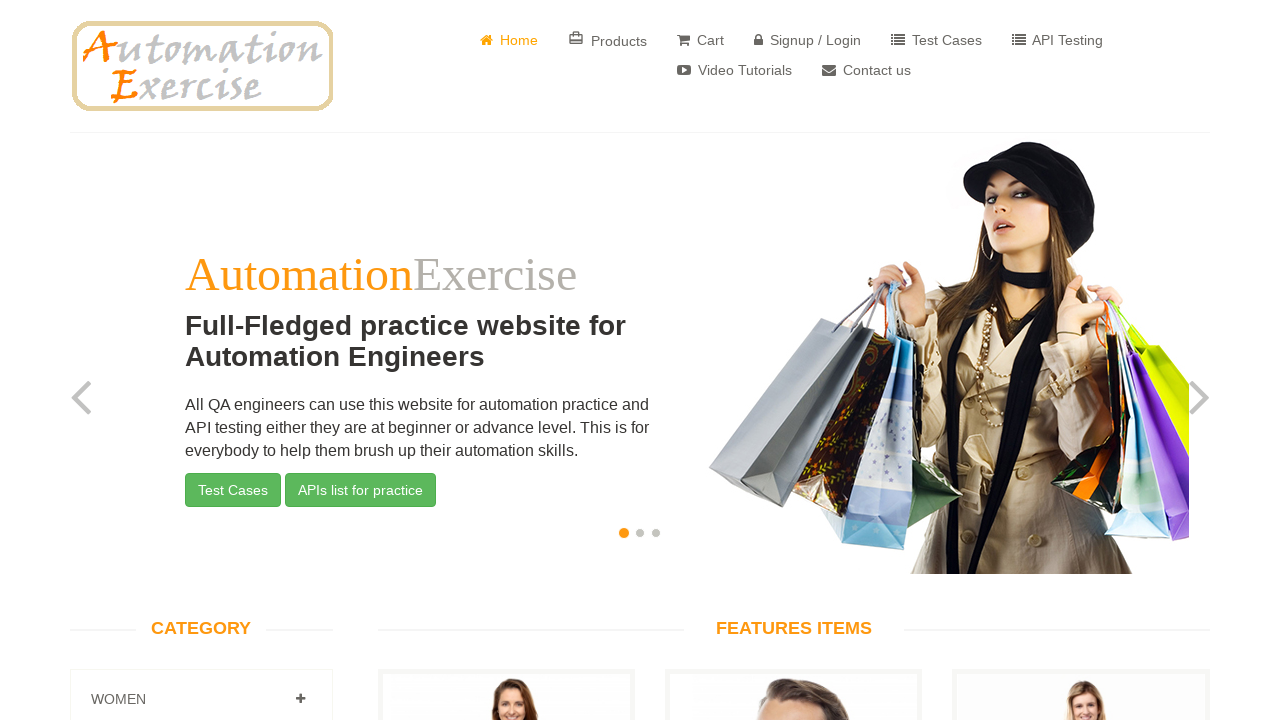

Found 147 links on the page
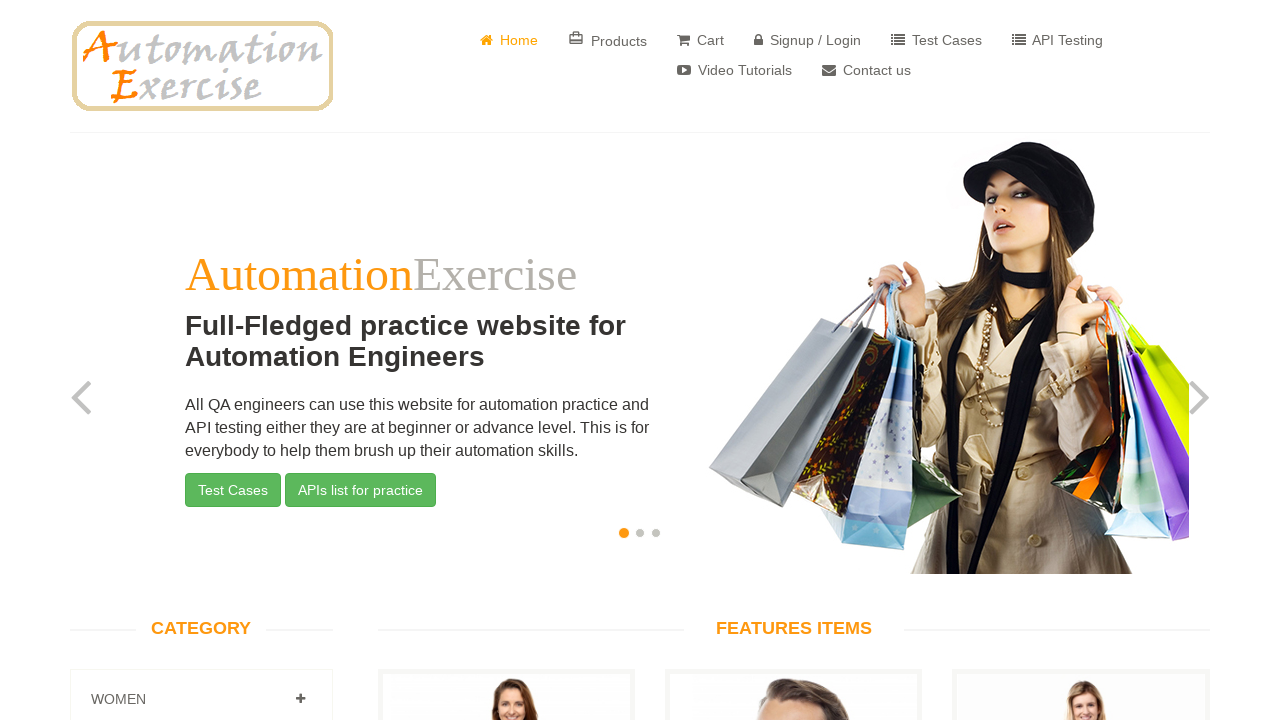

Clicked on Products link at (608, 40) on a:has-text('Products')
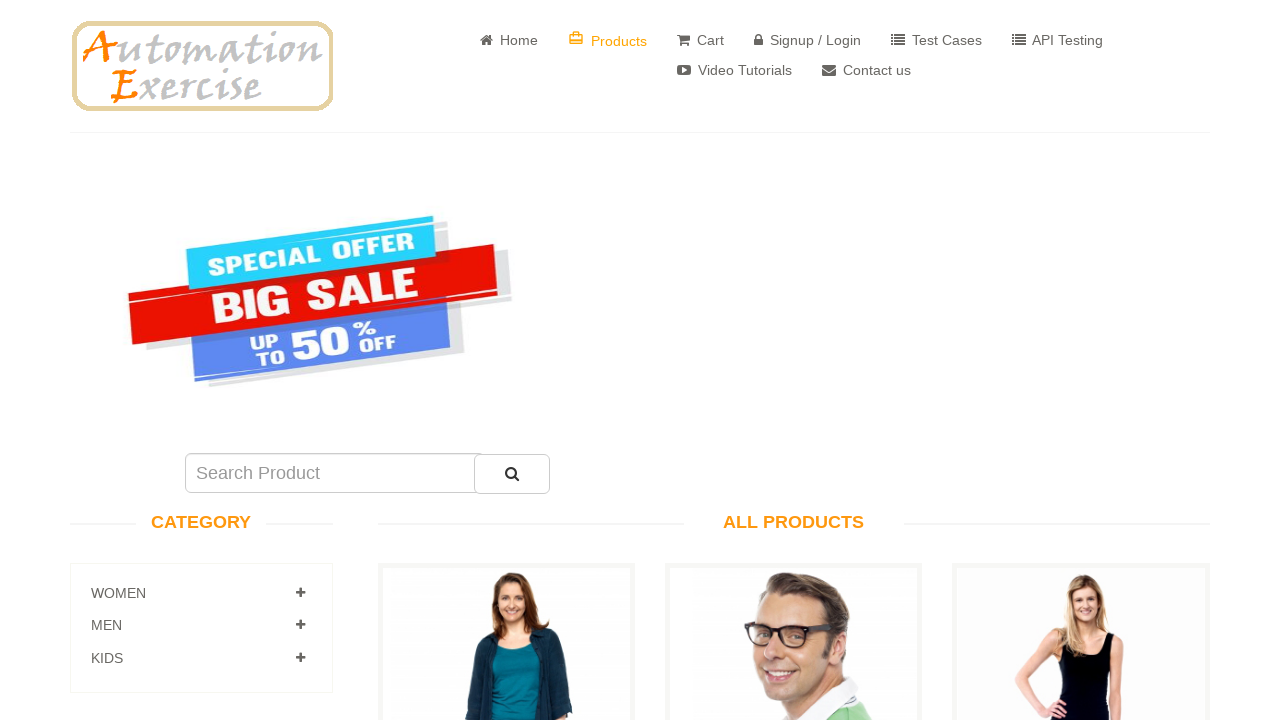

Products page loaded successfully
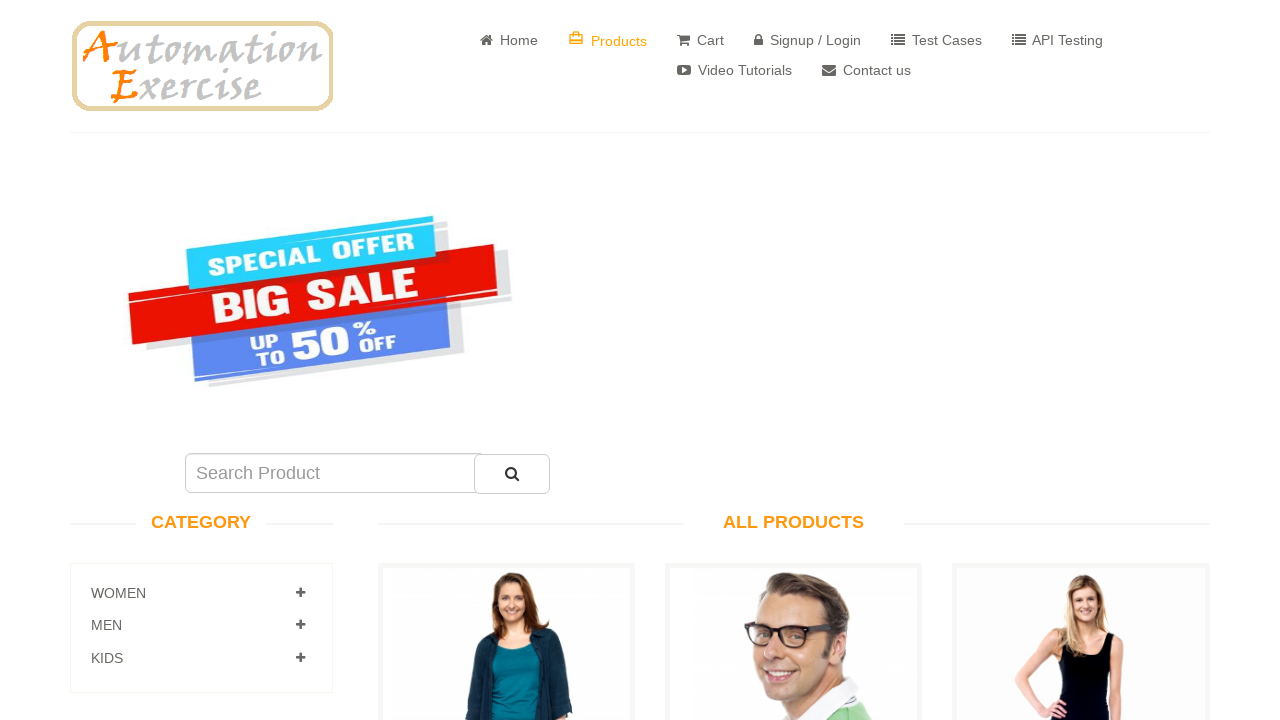

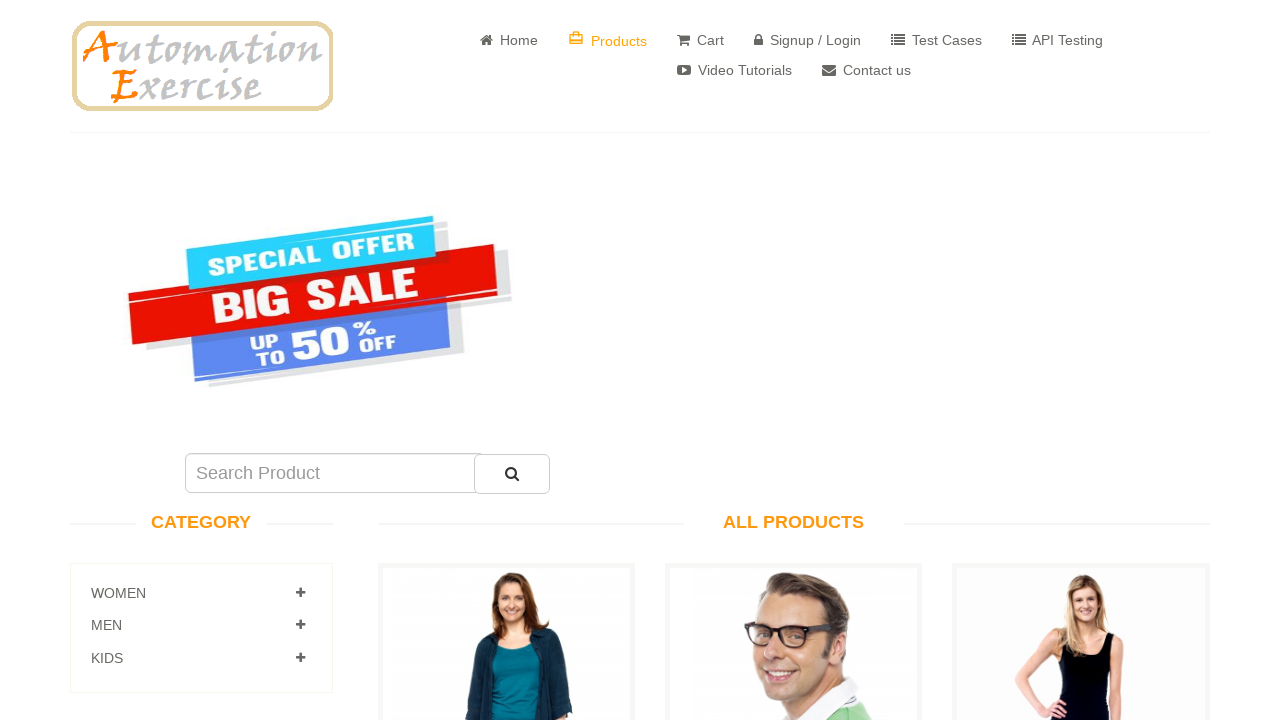